Navigates to VWO app page and clicks on the "Start a free trial" link to navigate to the free trial signup page

Starting URL: https://app.vwo.com

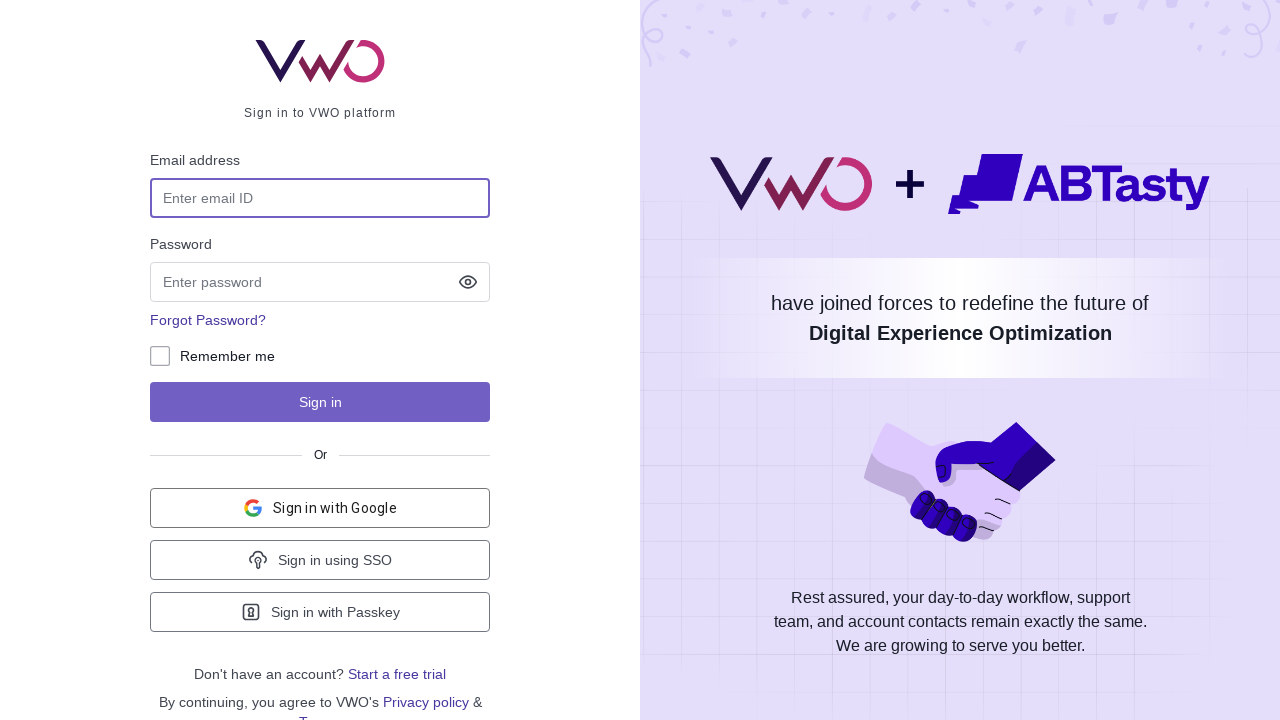

Navigated to VWO app page at https://app.vwo.com
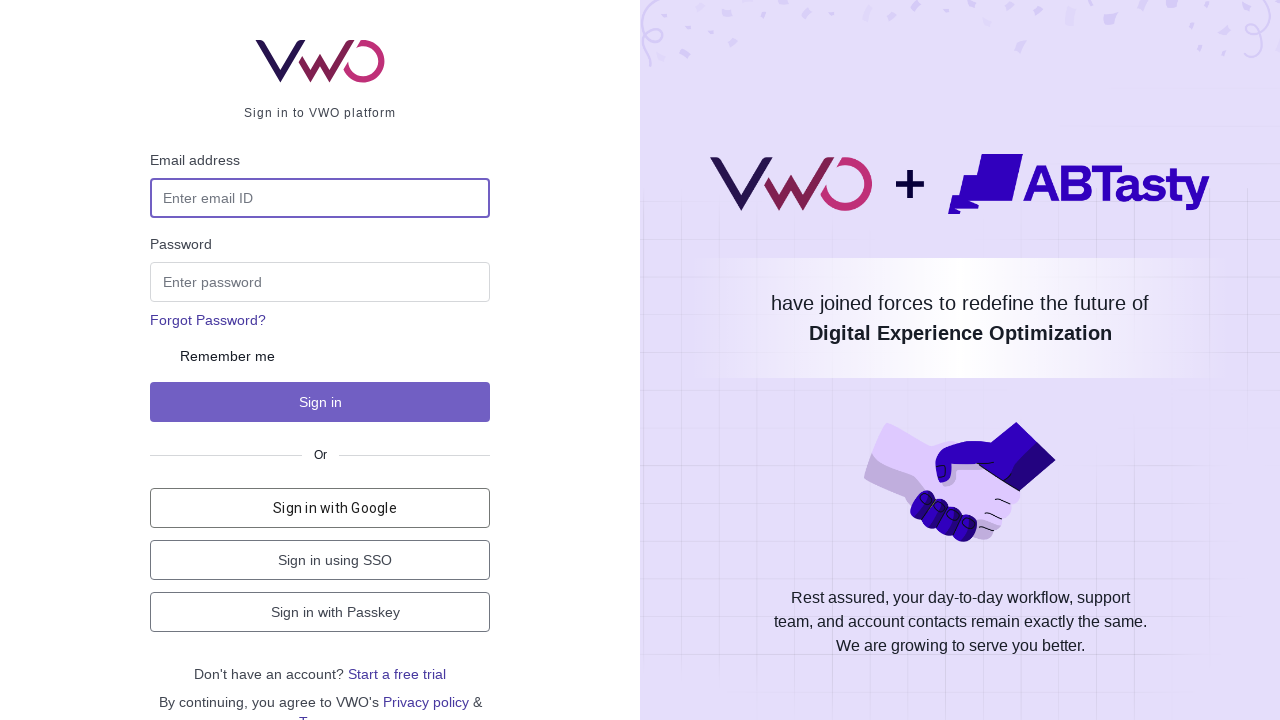

Clicked on the 'Start a free trial' link to navigate to signup page at (397, 674) on a:text('Start a free trial')
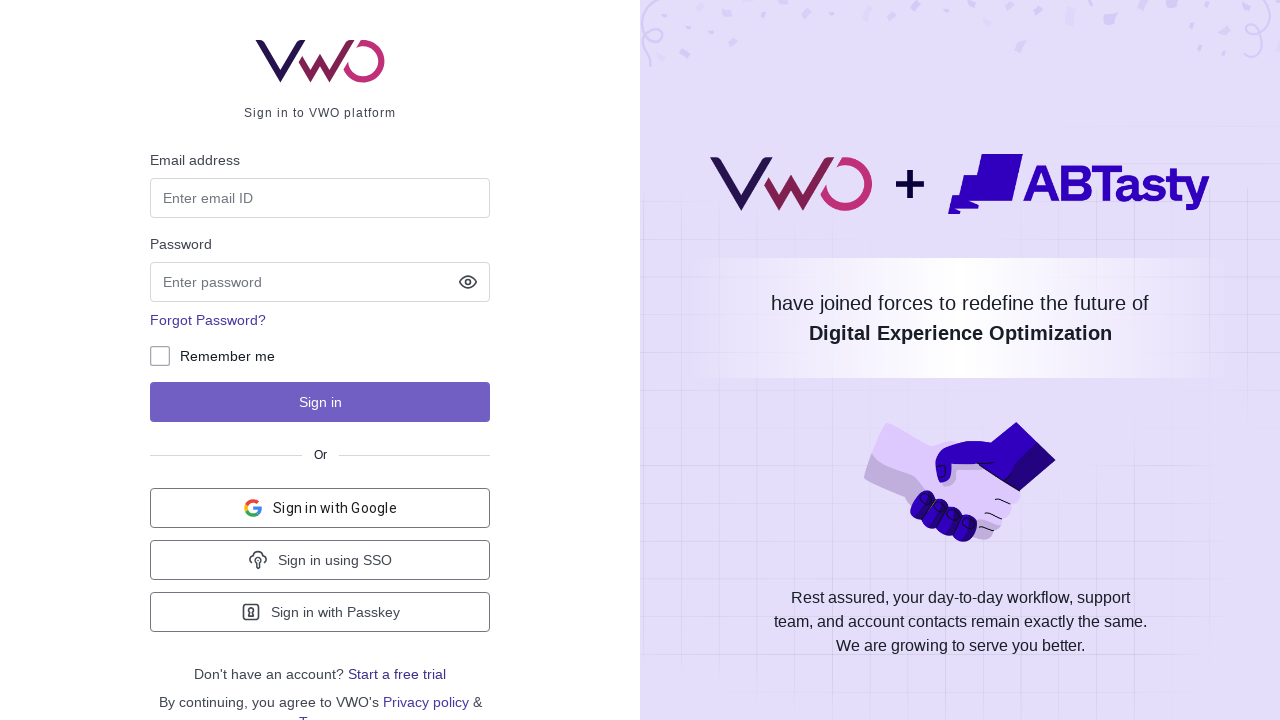

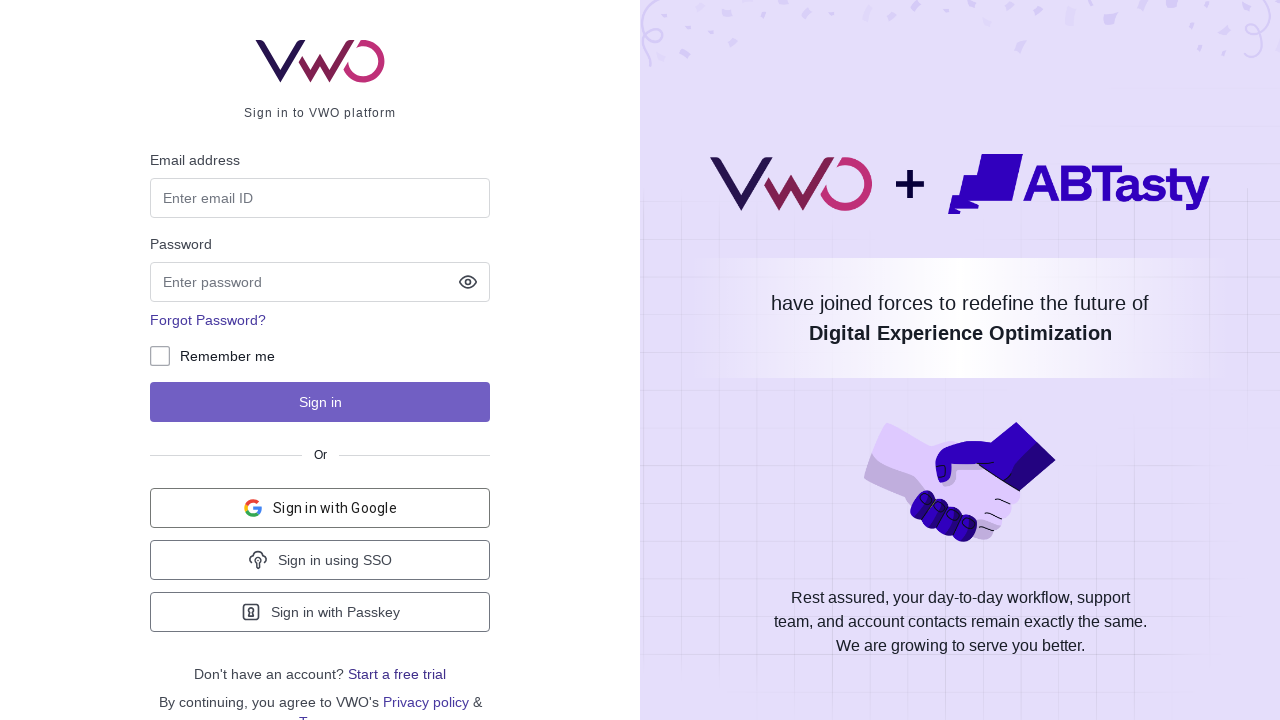